Tests JavaScript Alert functionality by clicking the alert button, accepting the alert, and verifying the confirmation message

Starting URL: https://the-internet.herokuapp.com/

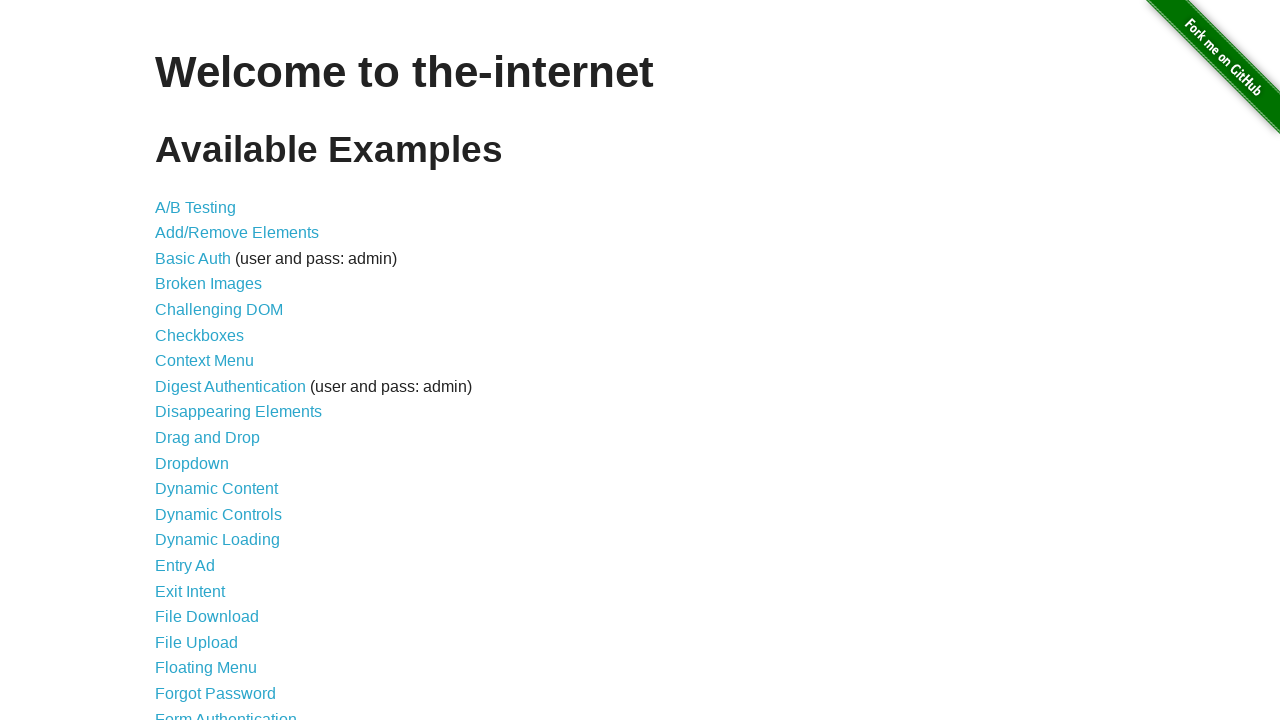

Clicked on JavaScript Alerts link at (214, 361) on text=JavaScript Alerts
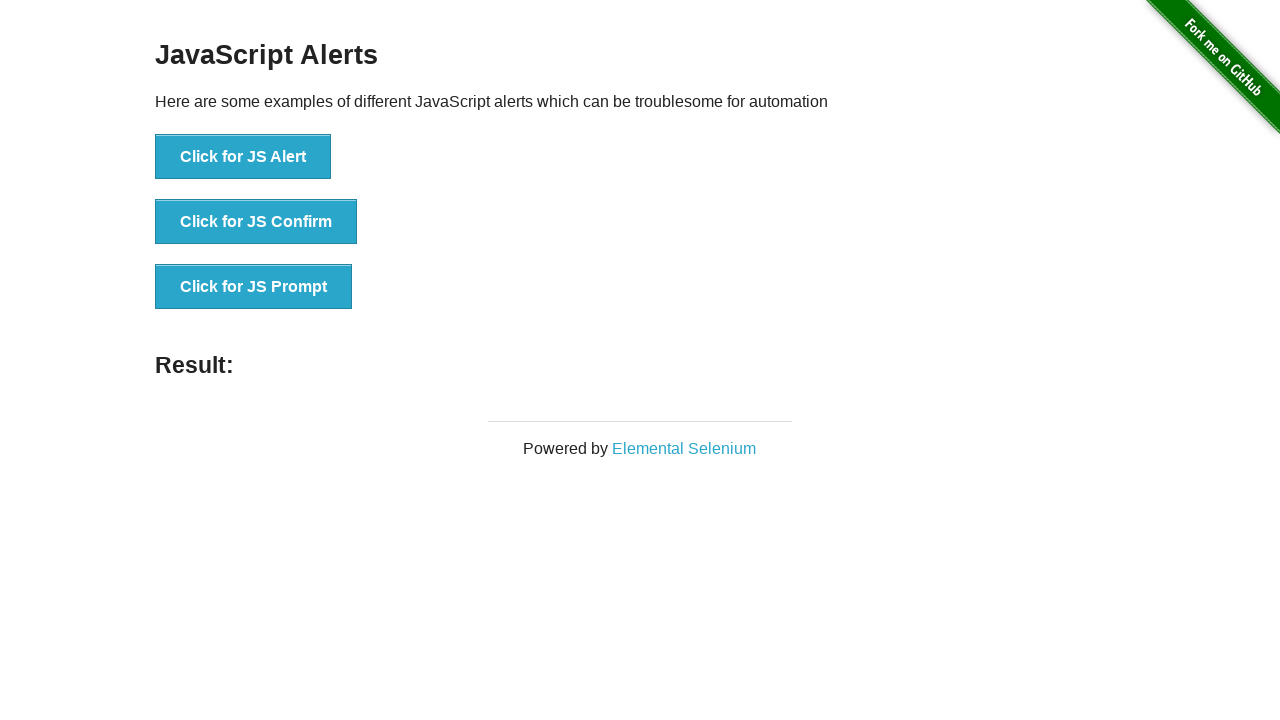

Set up dialog handler to accept alerts
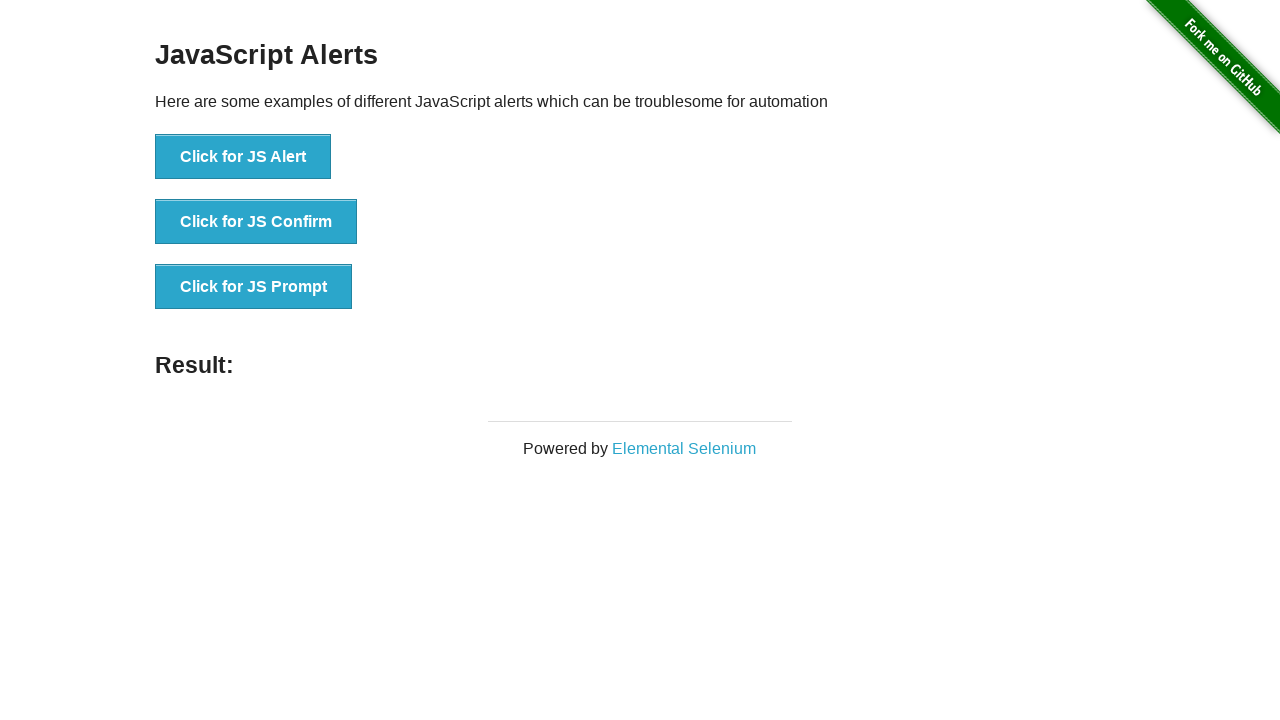

Clicked the JS Alert button at (243, 157) on xpath=//button[text()='Click for JS Alert']
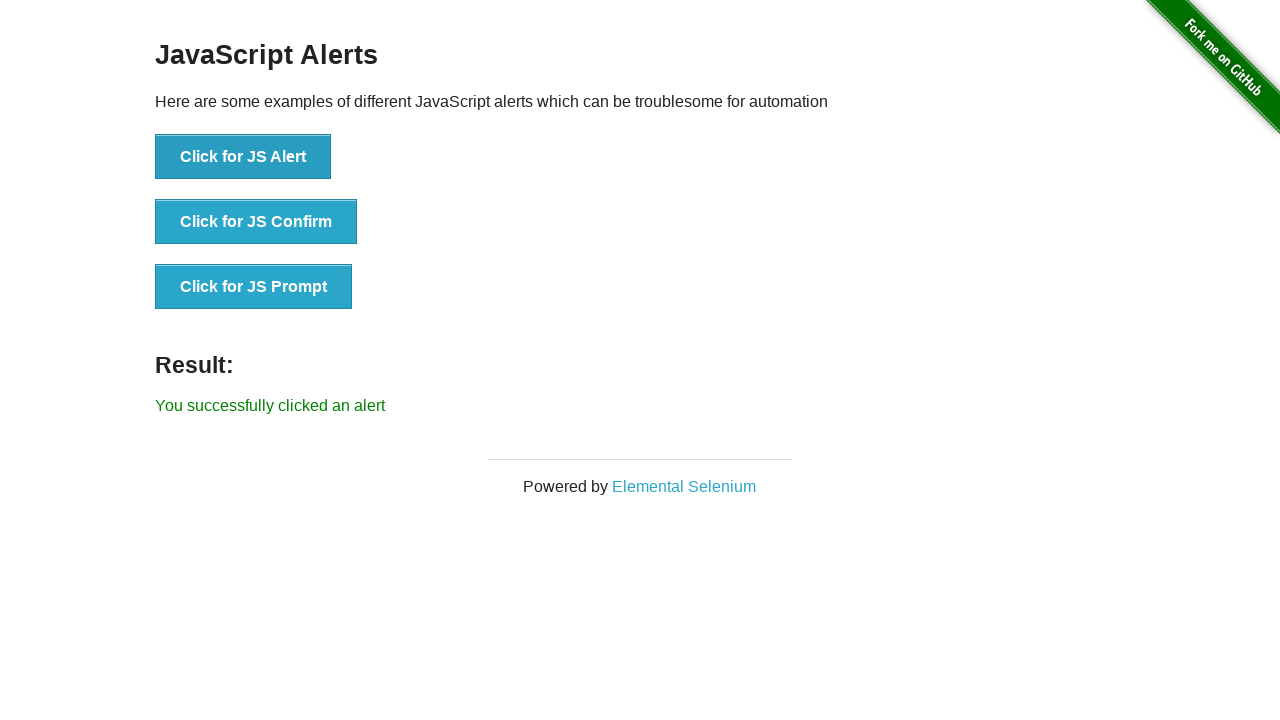

Result message element loaded
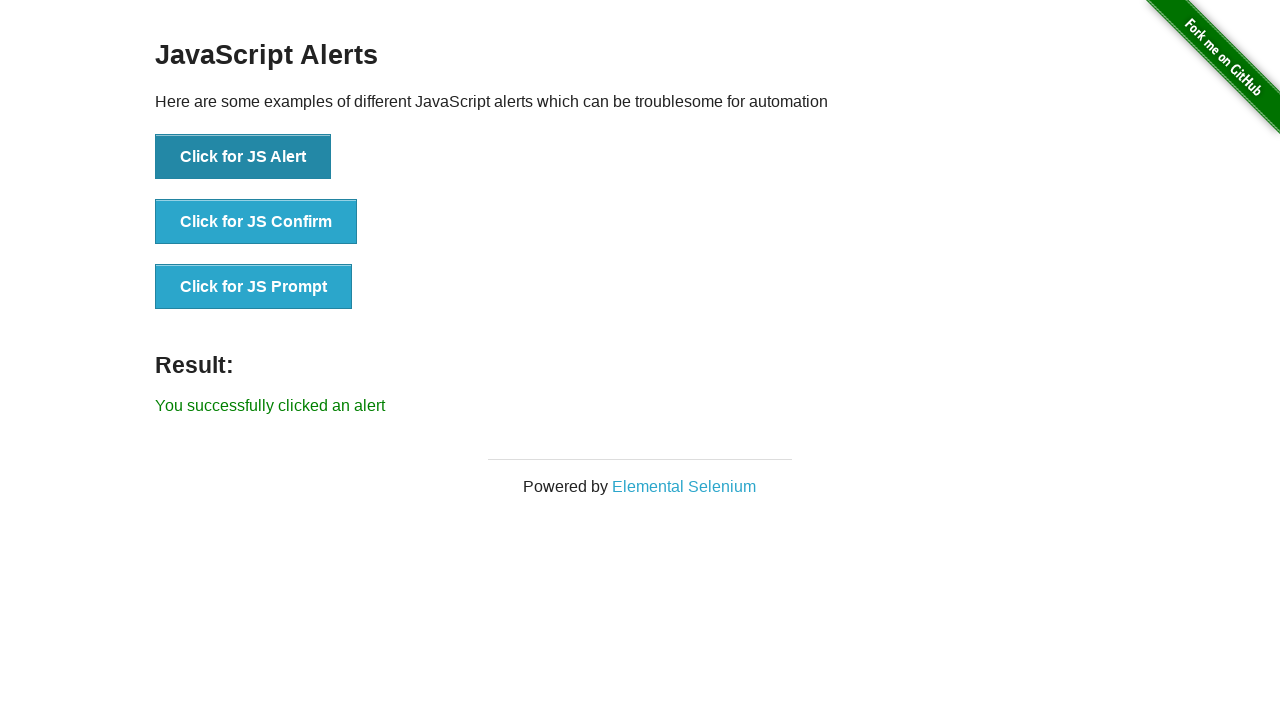

Retrieved result message: 'You successfully clicked an alert'
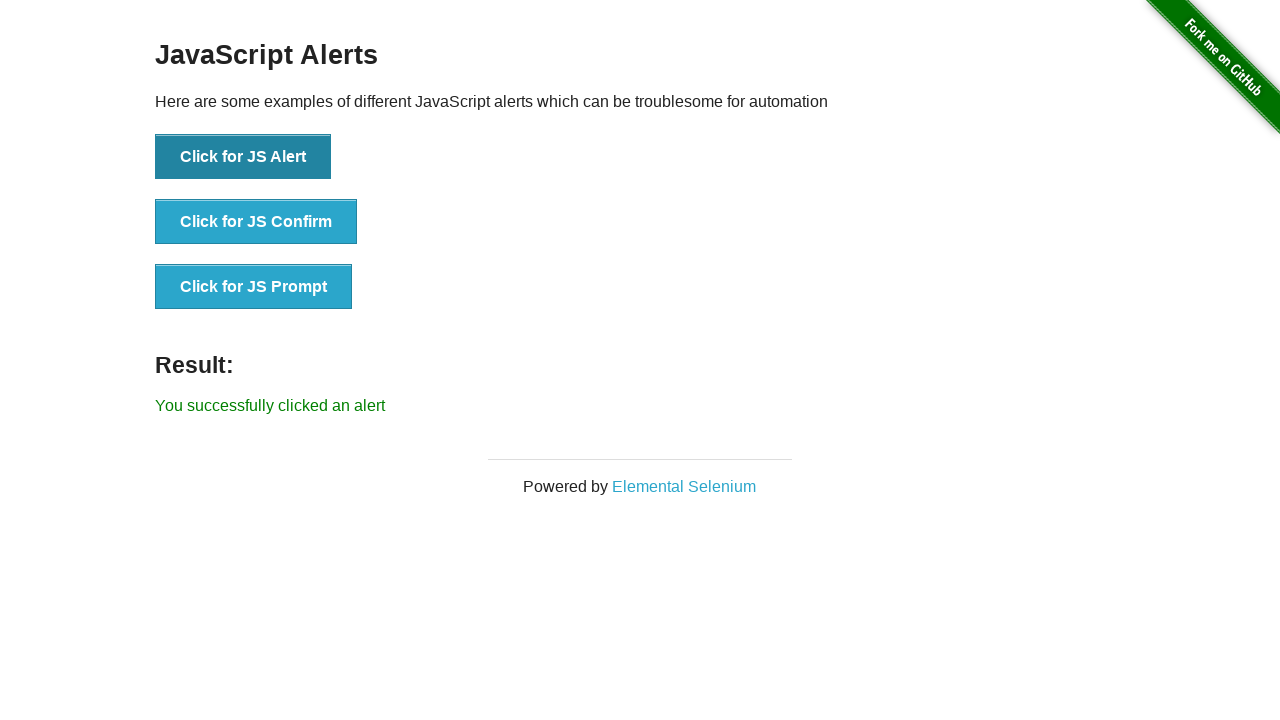

Verified confirmation message is correct
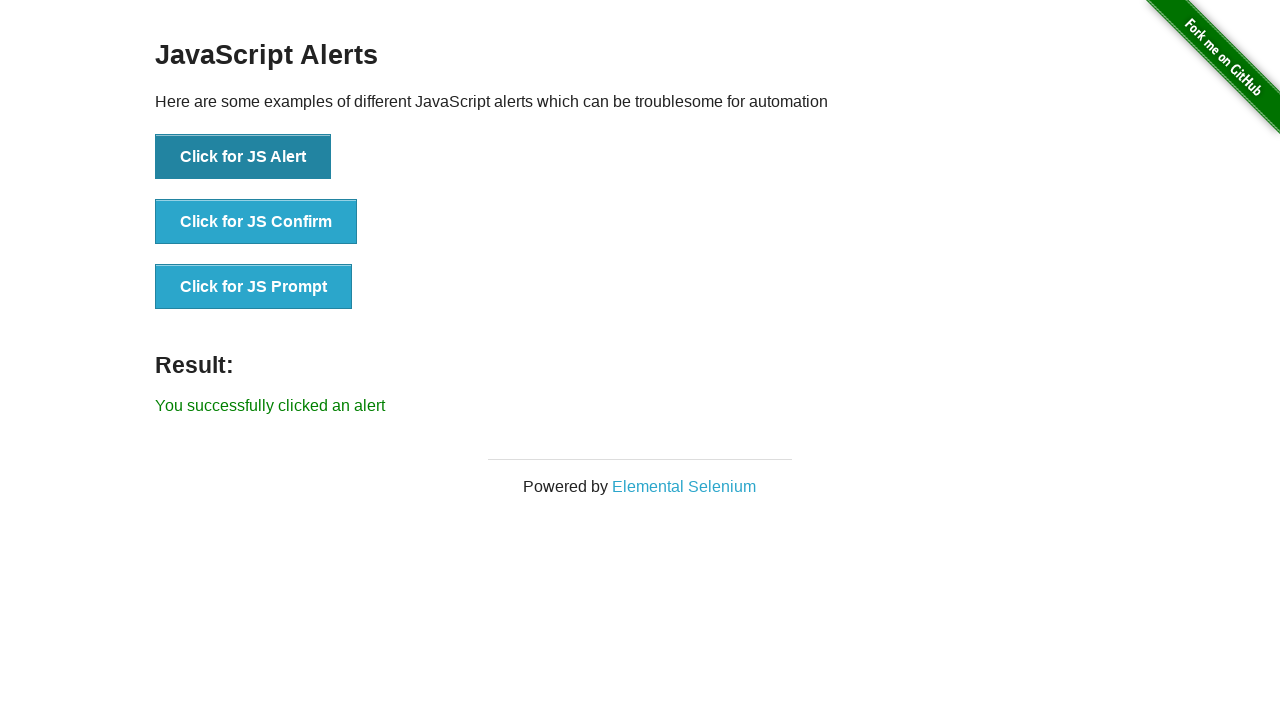

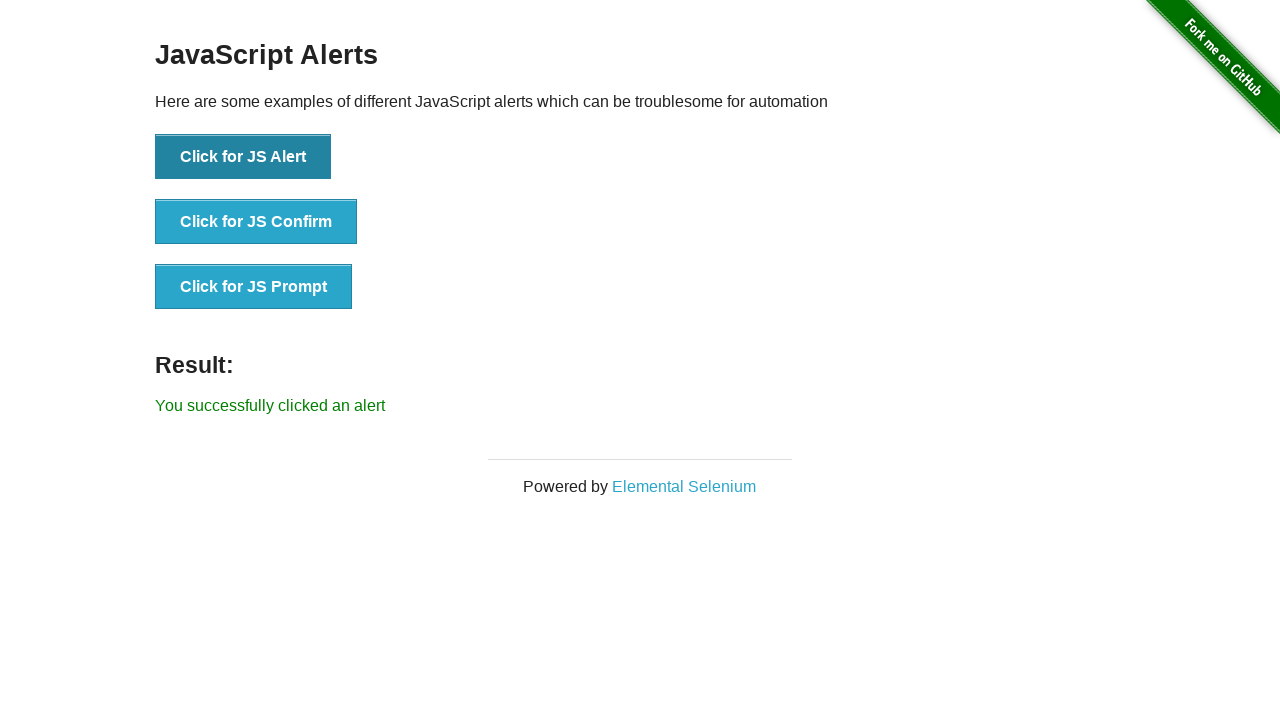